Tests form interaction on a demo testing website by filling in a first name field and clicking a contact button

Starting URL: https://trytestingthis.netlify.app/

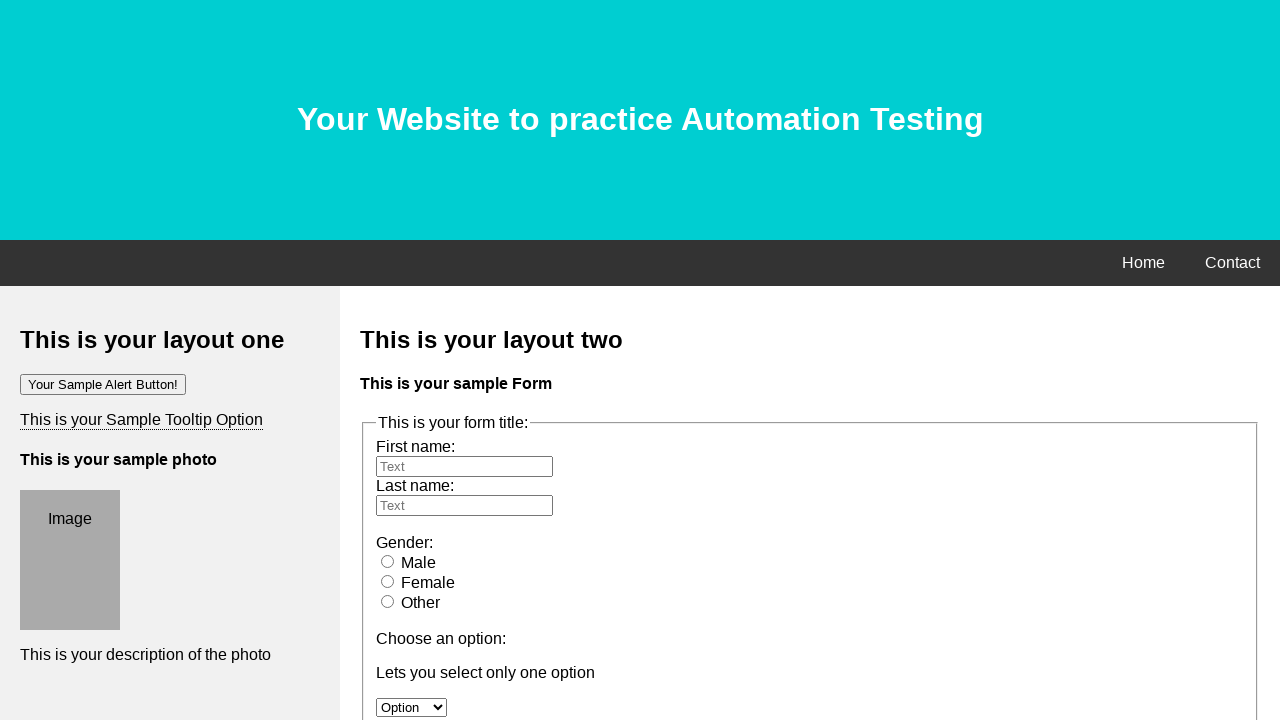

Located all checkbox options
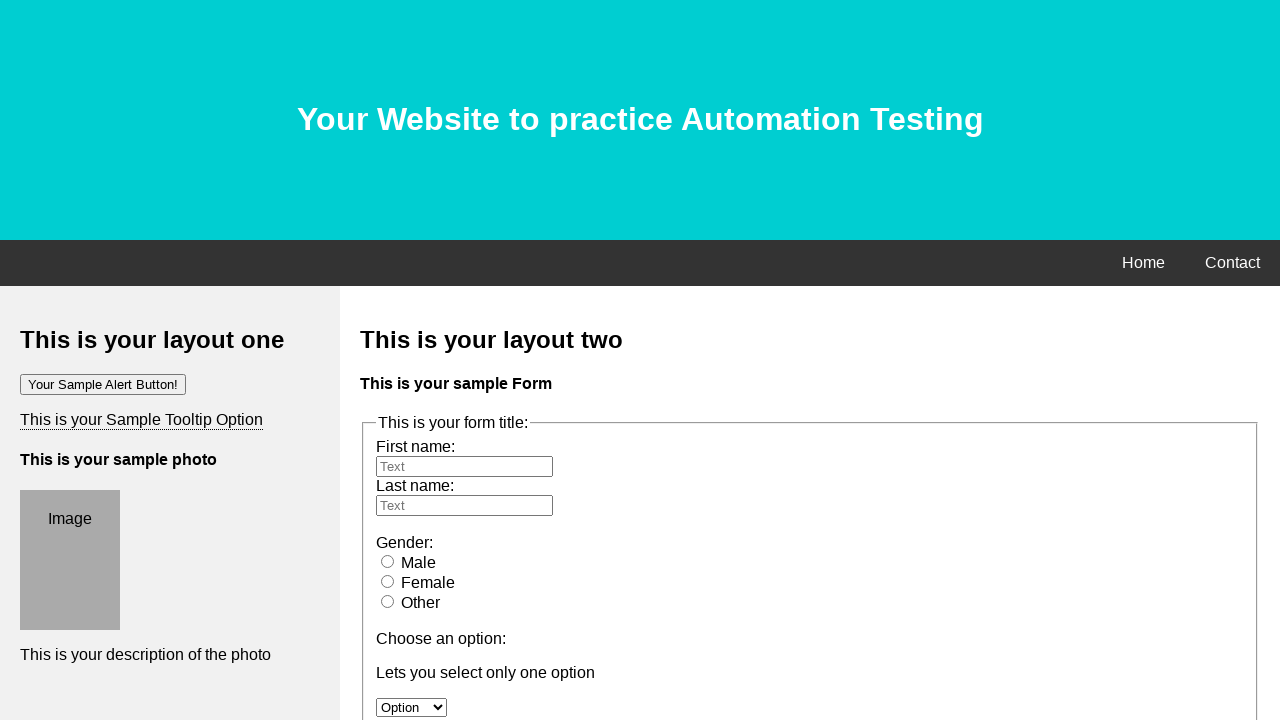

Filled first name field with 'Duy' on #fname
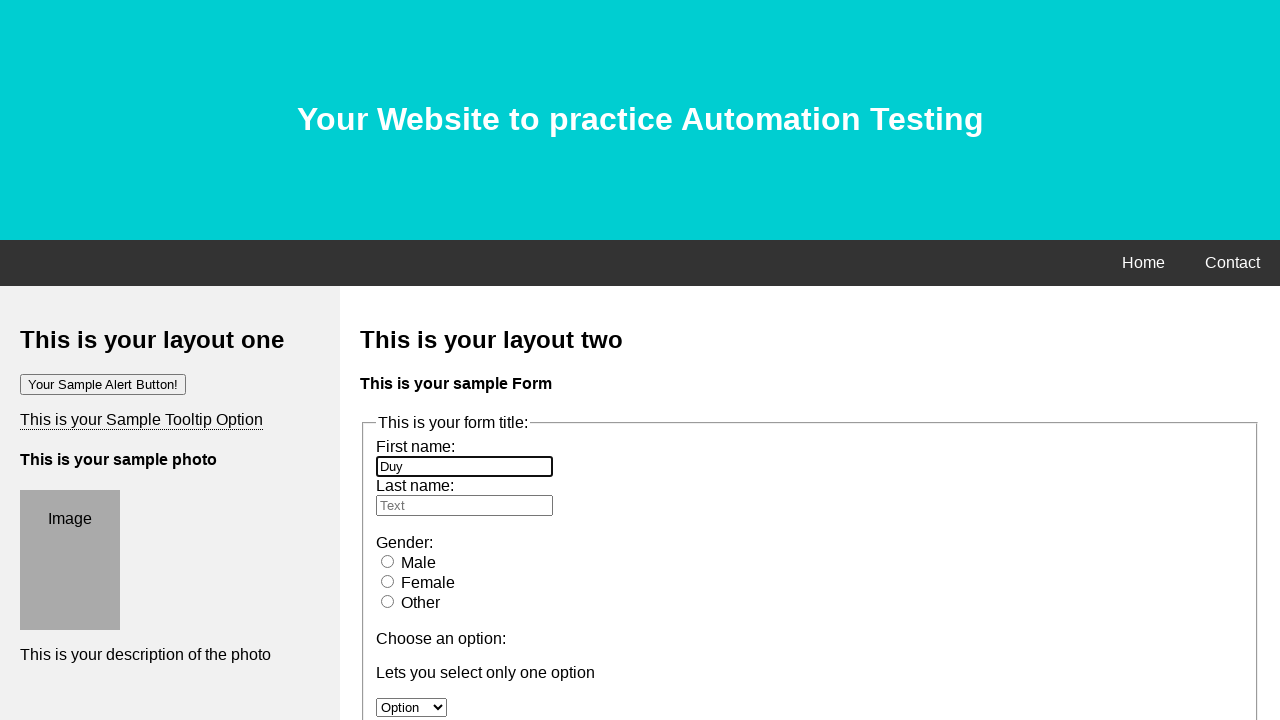

Scrolled to bottom of page
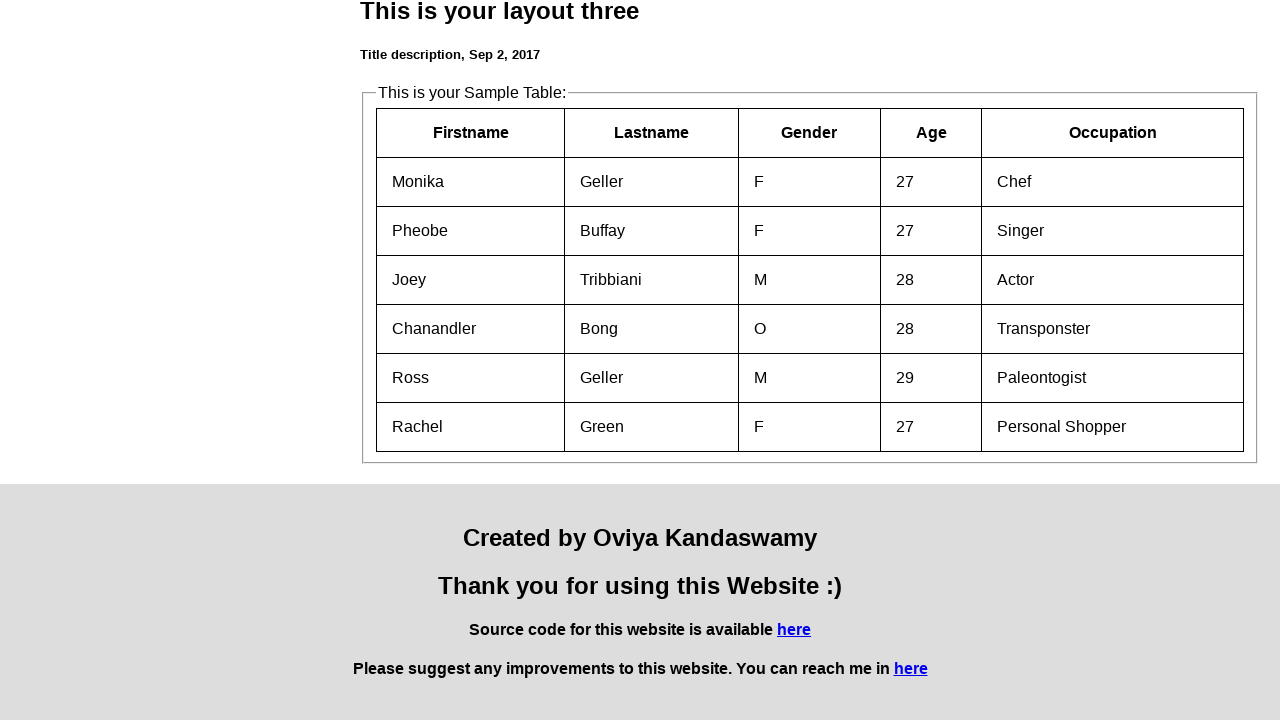

Clicked the contact/success button at (404, 361) on .btn-success
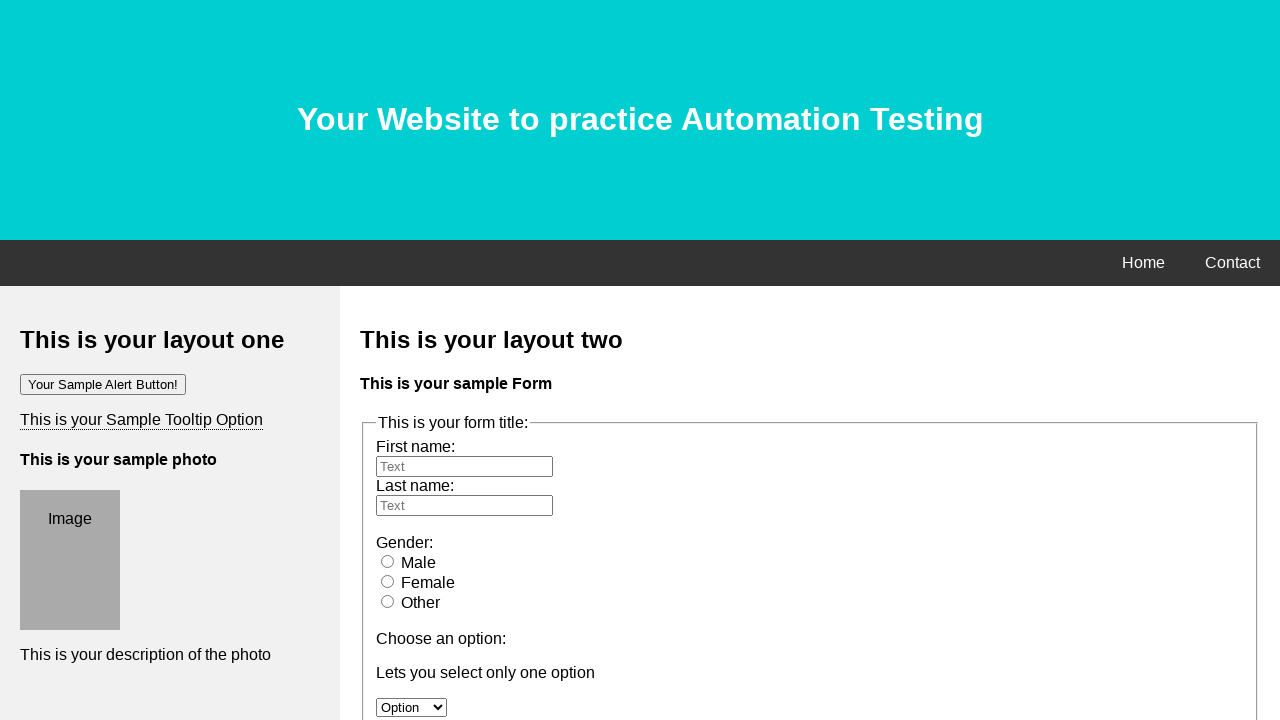

Waited for 3 seconds for action to complete
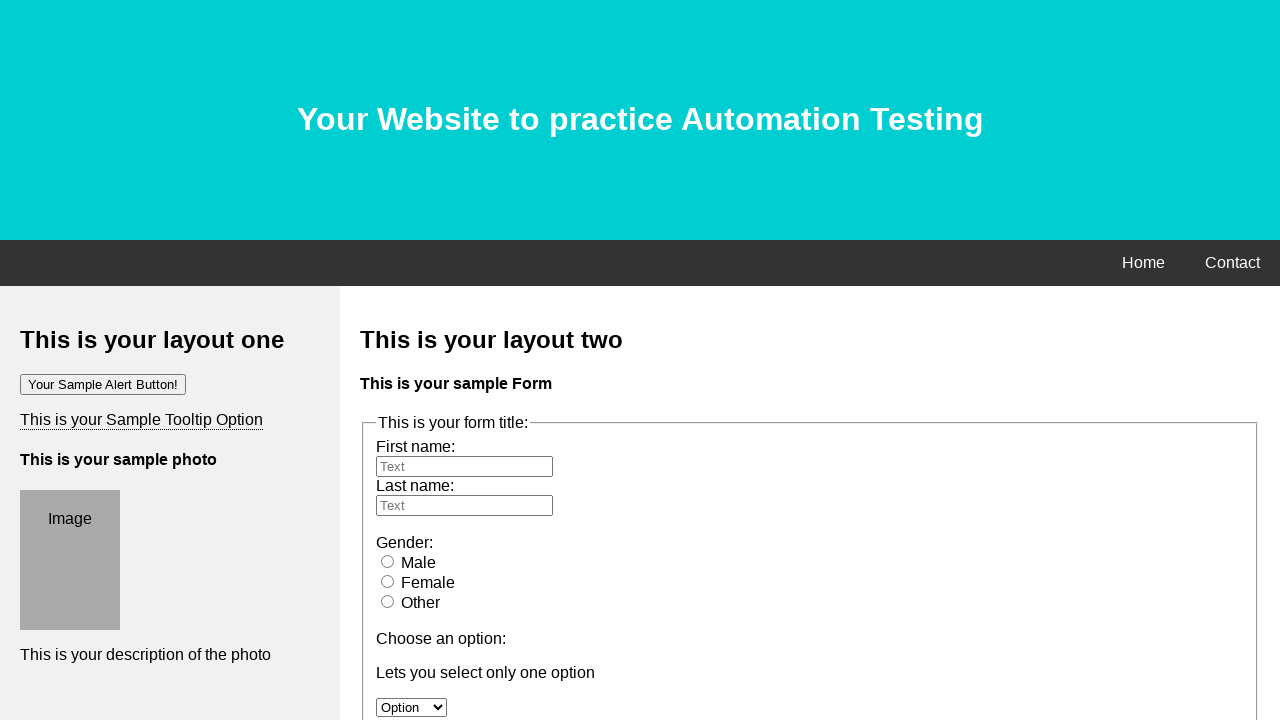

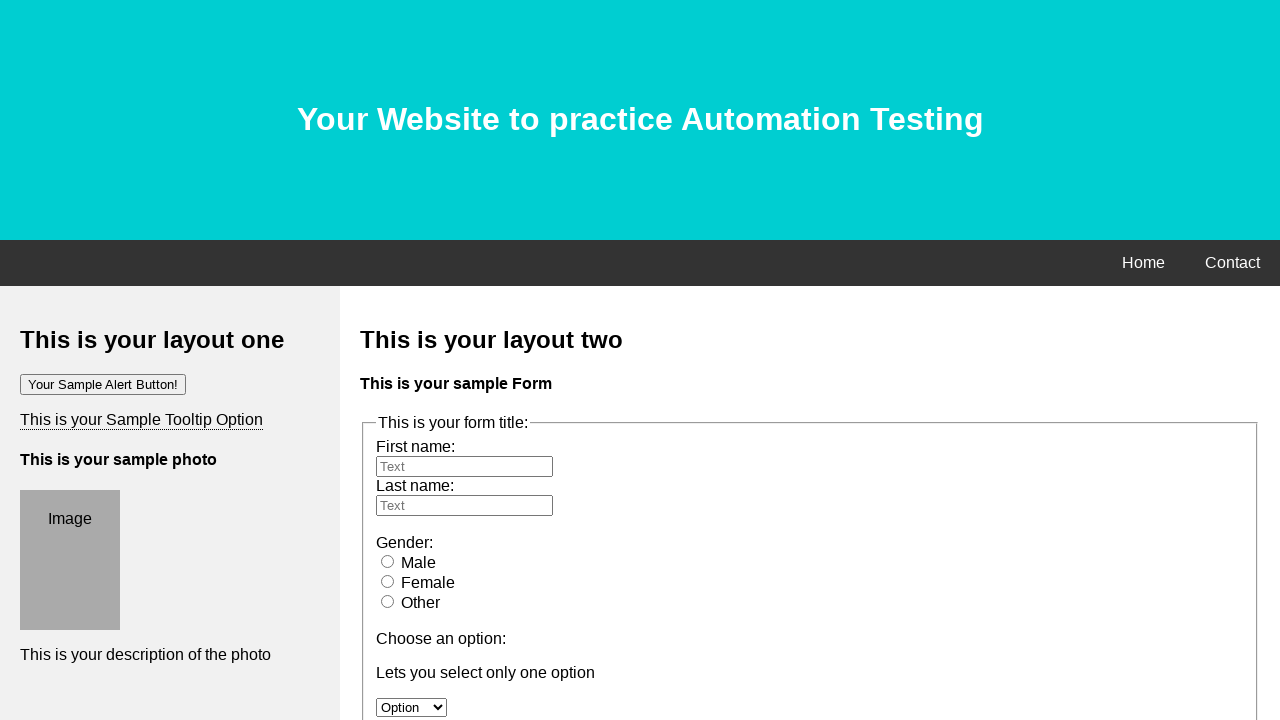